Tests mouse hover functionality by hovering over a dropdown button, then hovering and clicking on the 'Mobiles' menu item

Starting URL: https://testautomationpractice.blogspot.com/

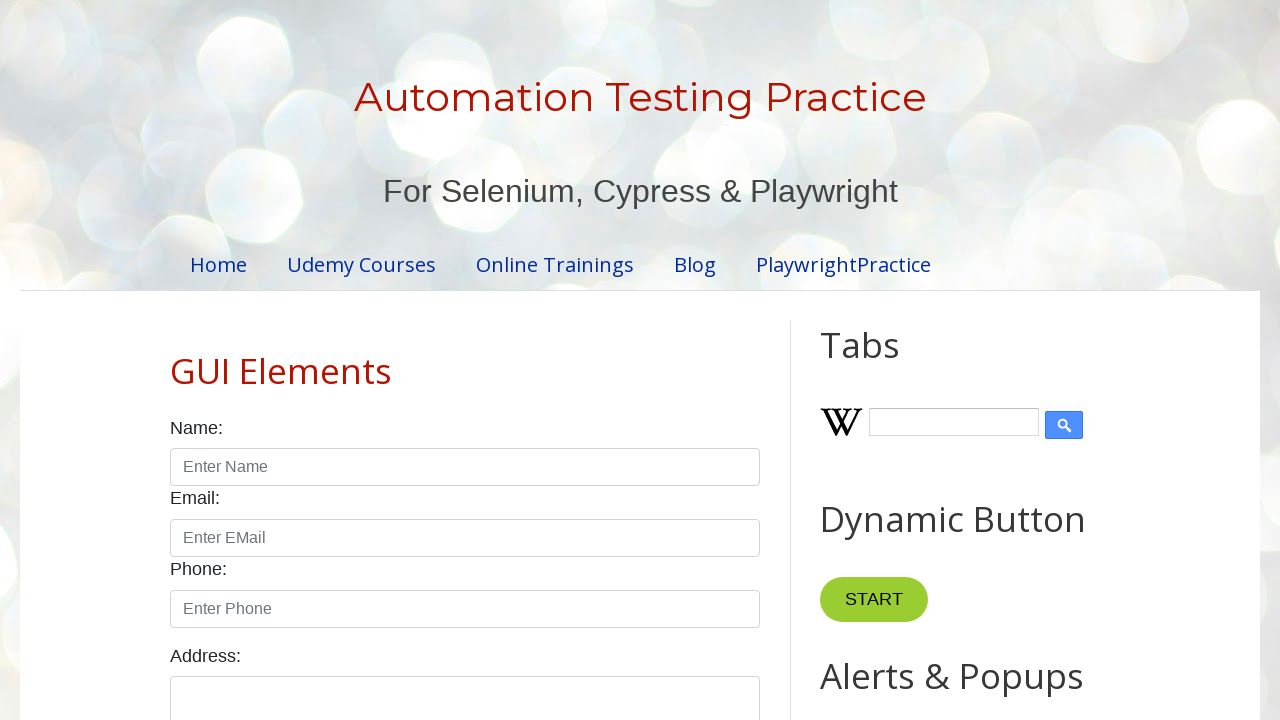

Located dropdown button element
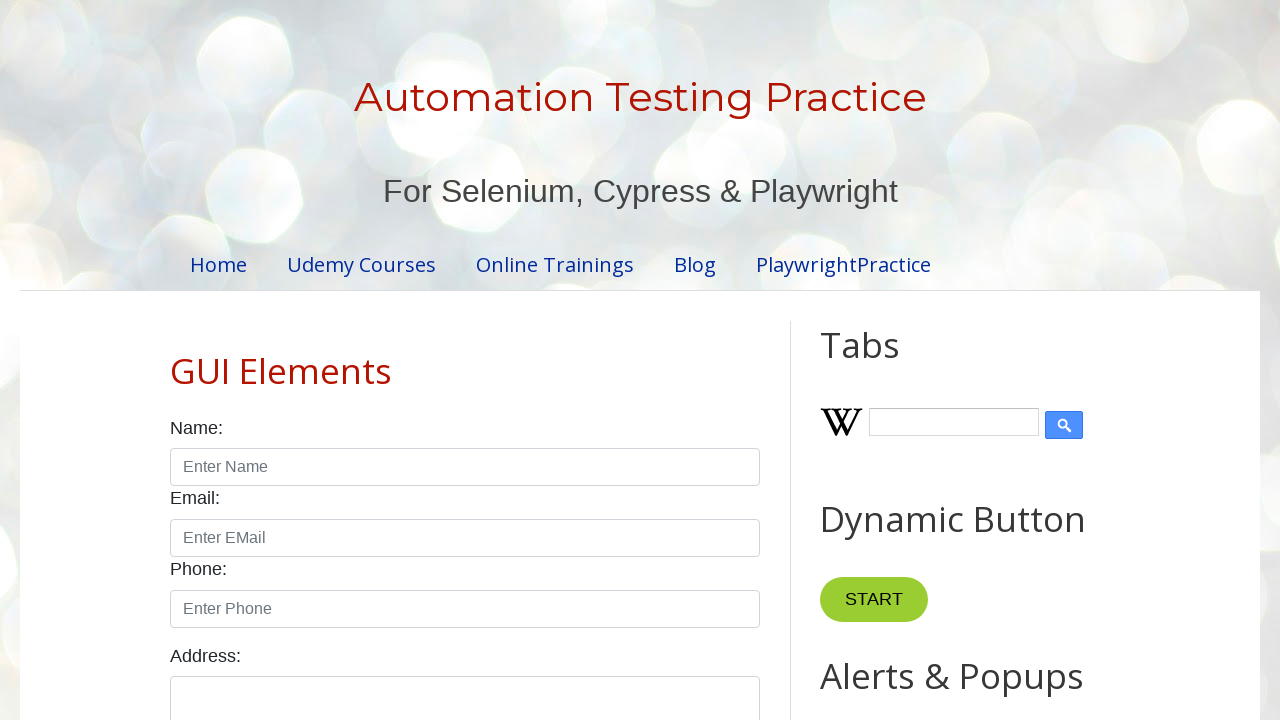

Located Mobiles menu item element
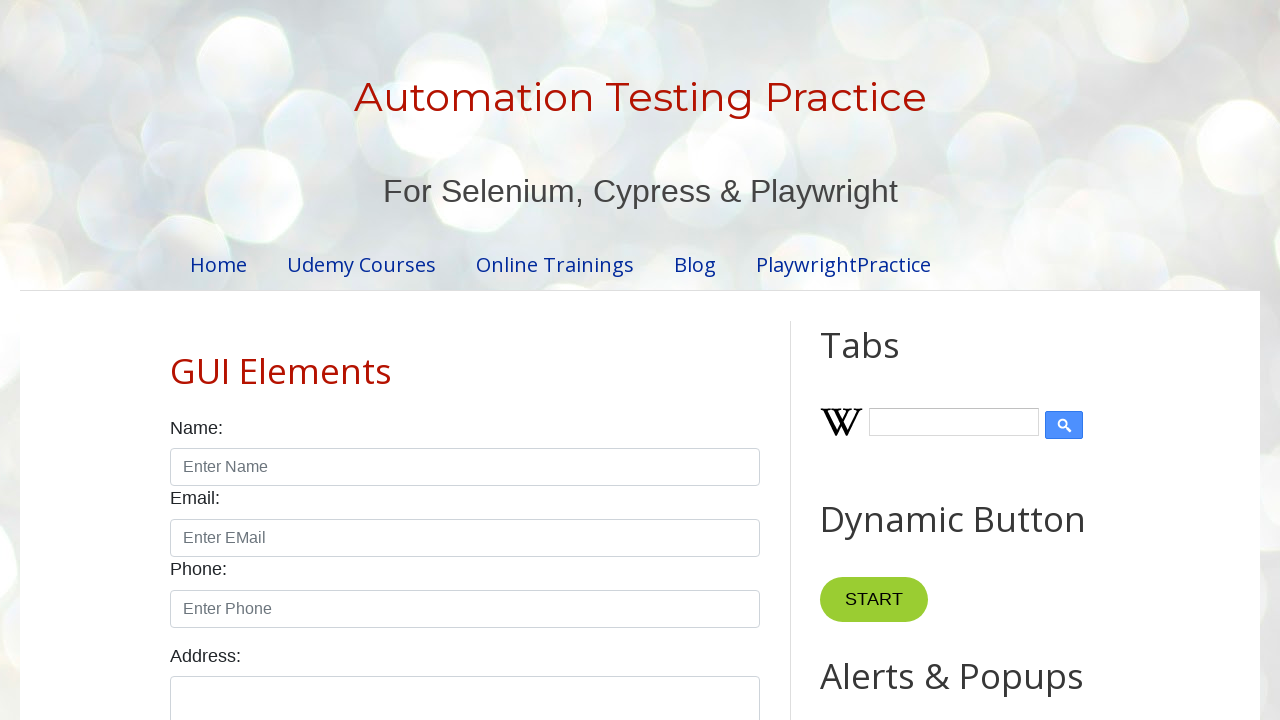

Hovered over dropdown button to reveal menu at (868, 360) on .dropbtn
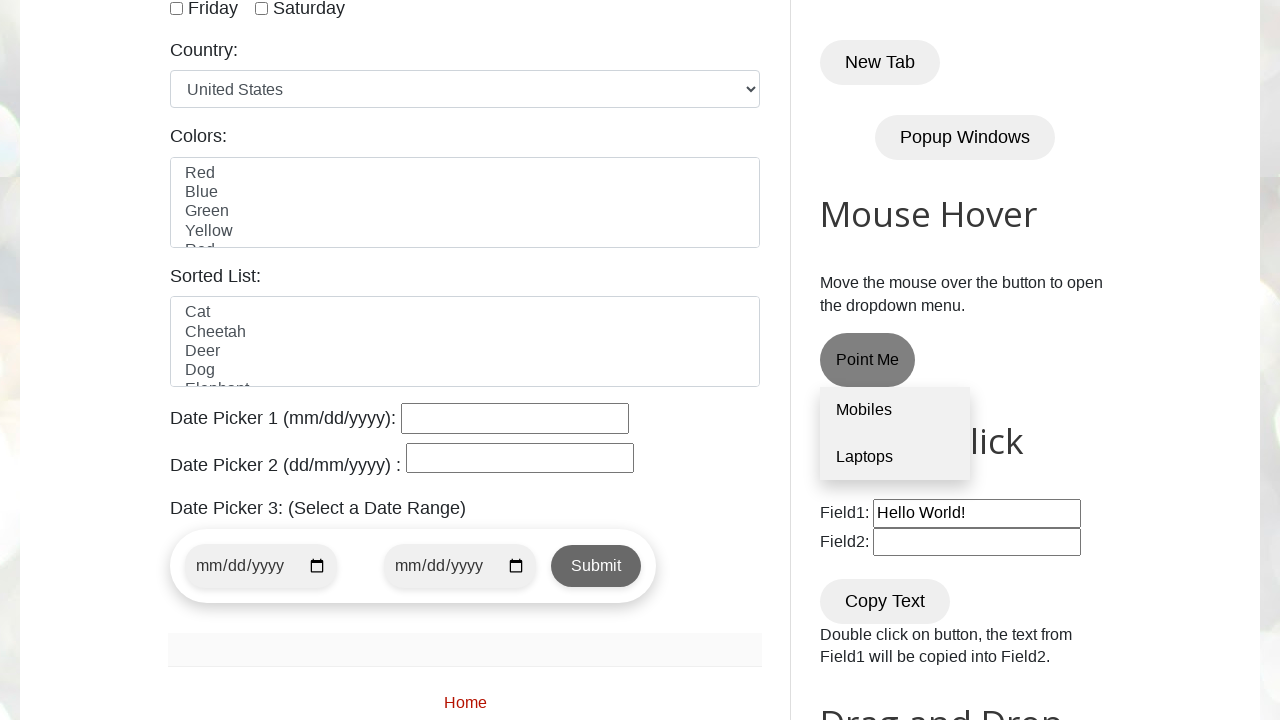

Hovered over Mobiles menu item at (895, 411) on xpath=//a[normalize-space()='Mobiles']
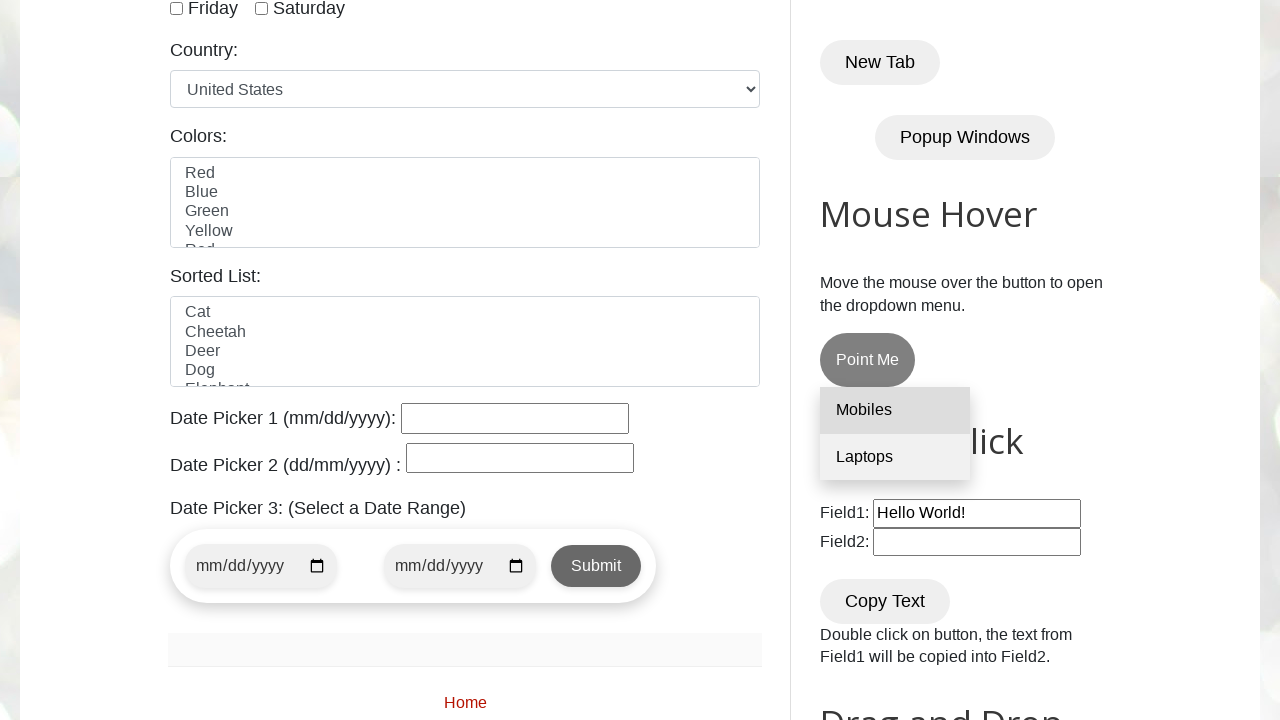

Clicked on Mobiles menu item at (895, 411) on xpath=//a[normalize-space()='Mobiles']
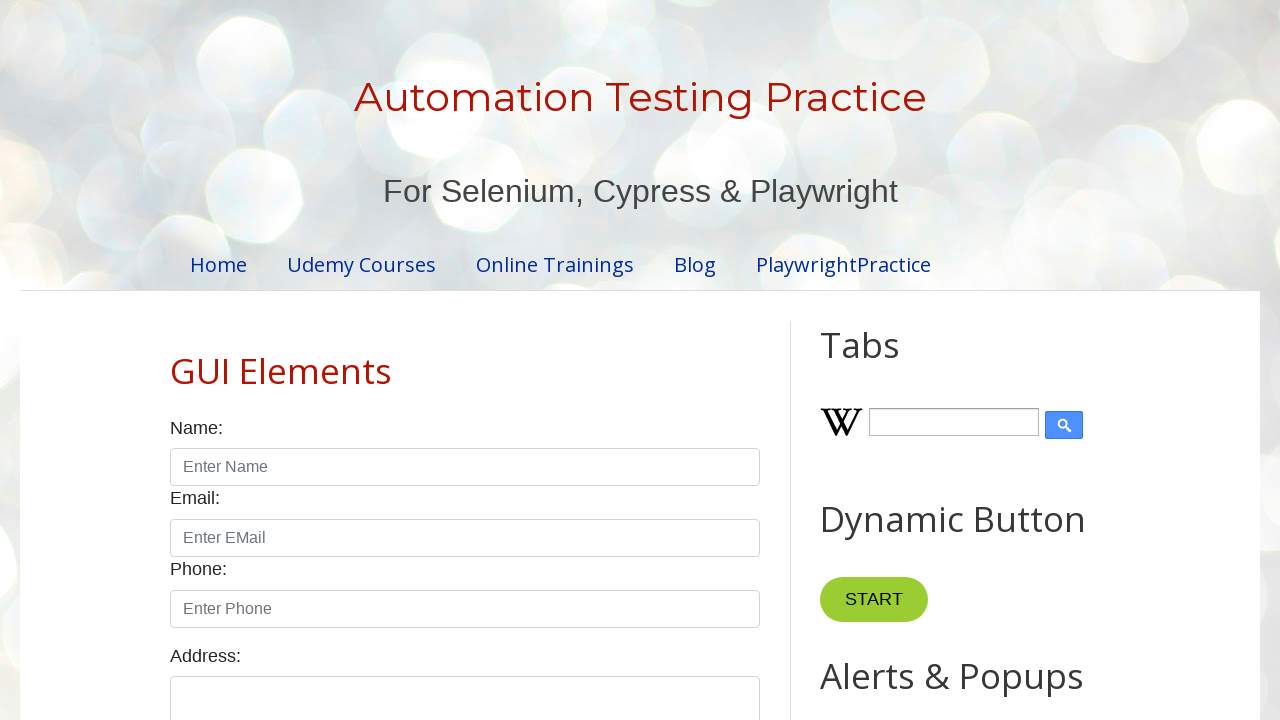

Waited 2 seconds for navigation to complete
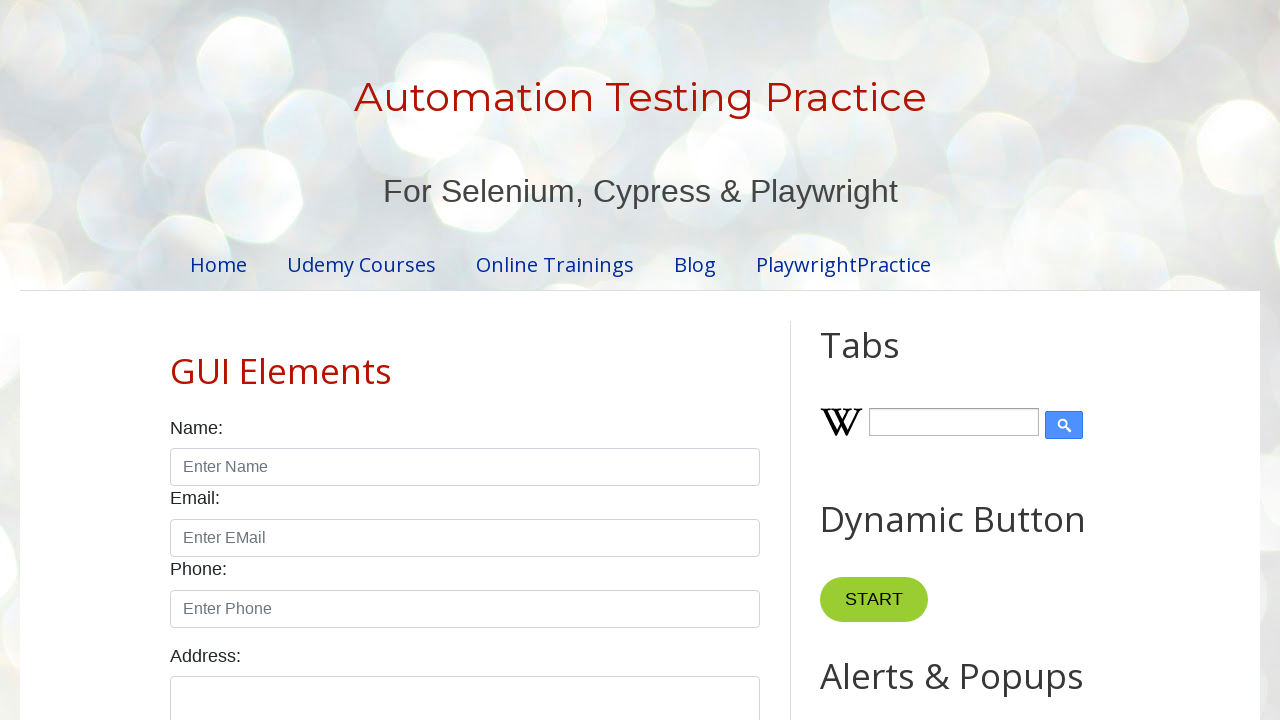

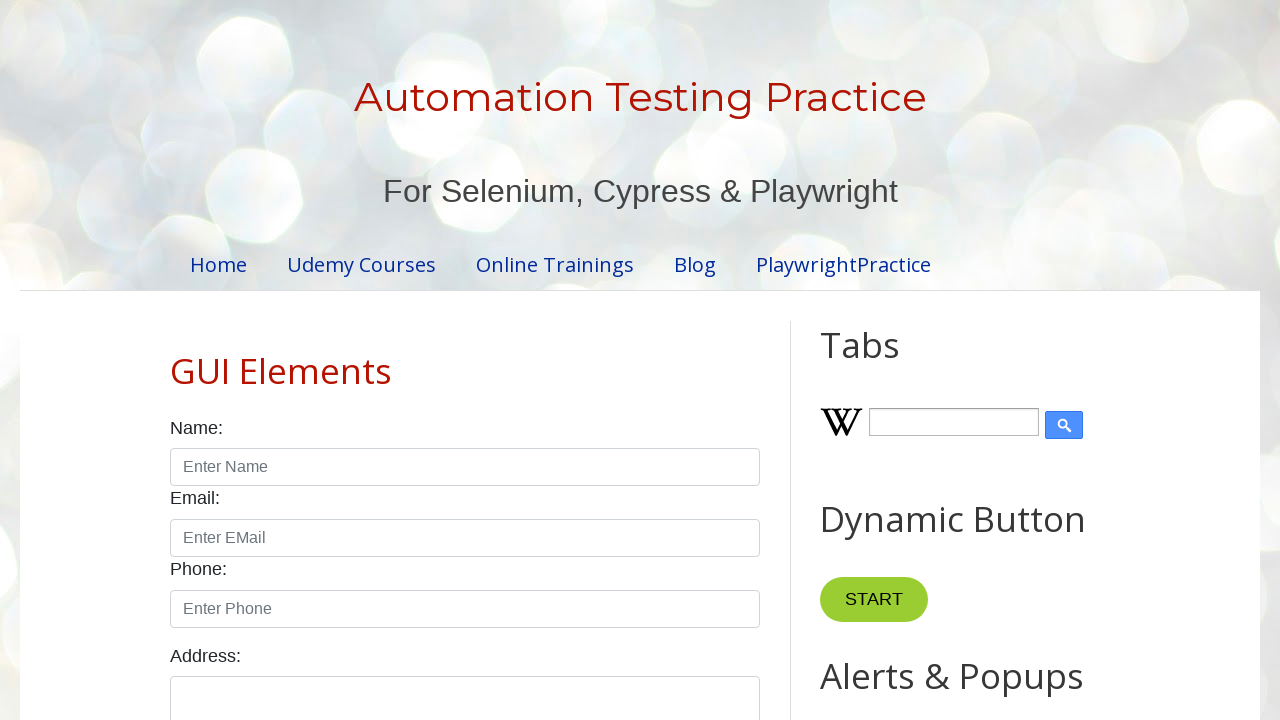